Tests adding a positive integer and positive float (2 + 3.2 = 5.2) using the calculator

Starting URL: https://testsheepnz.github.io/BasicCalculator

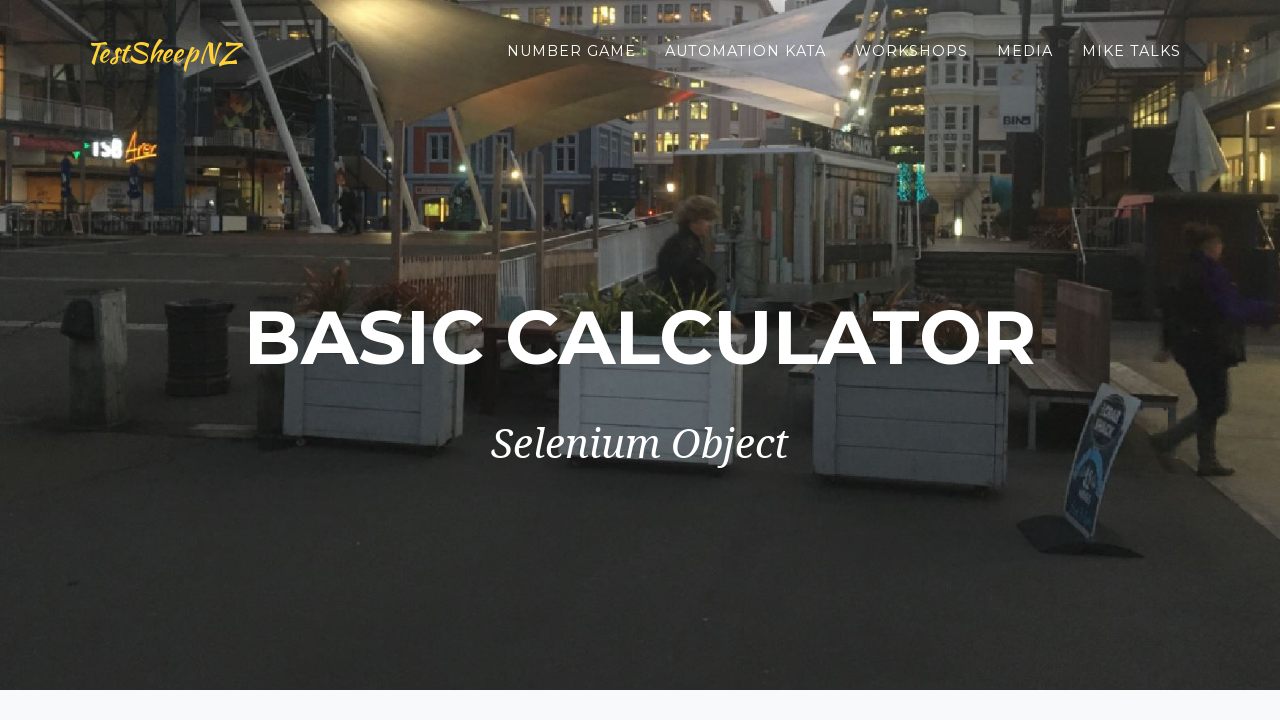

Selected 'Prototype' build version from dropdown on #selectBuild
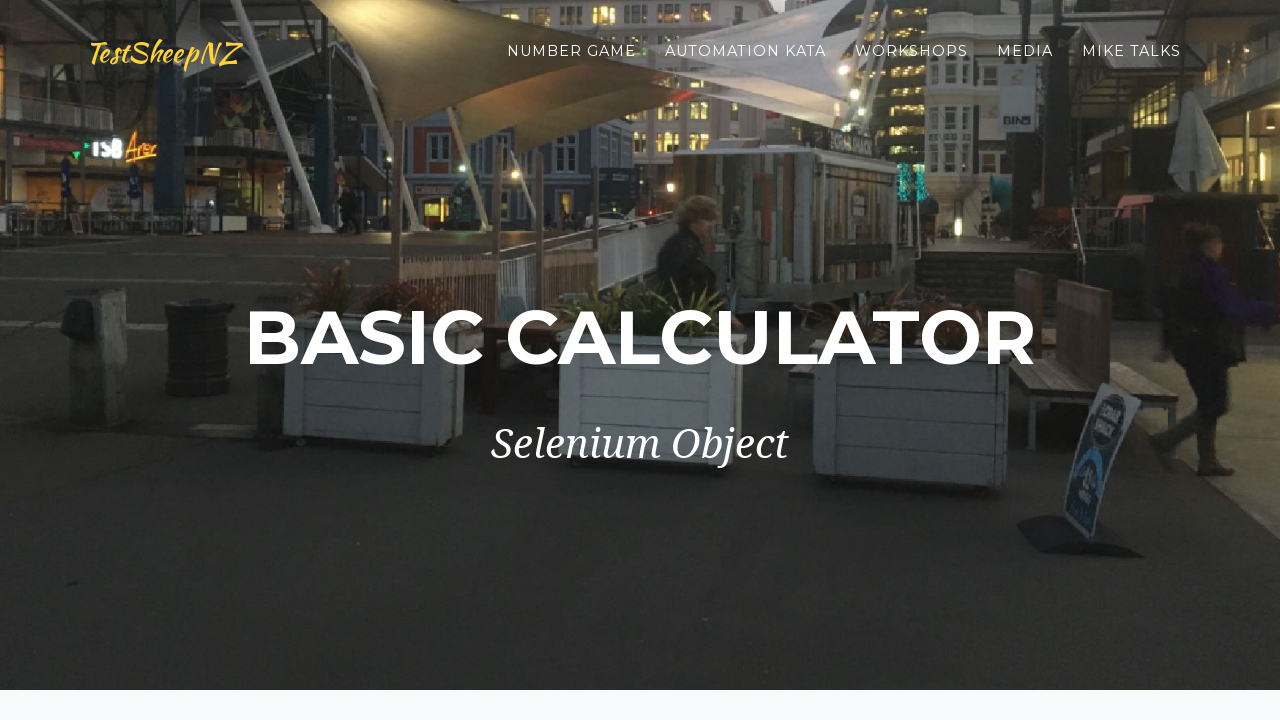

Entered first number '2' in number1Field on #number1Field
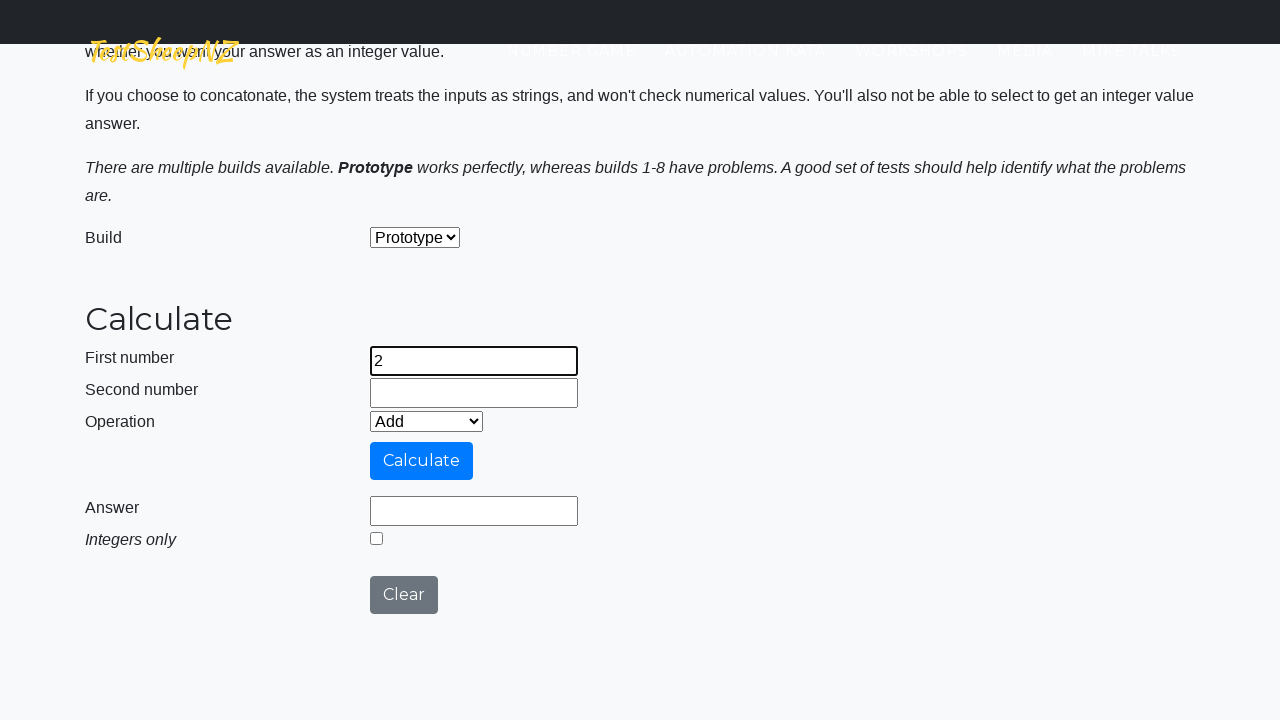

Entered second number '3.2' in number2Field on #number2Field
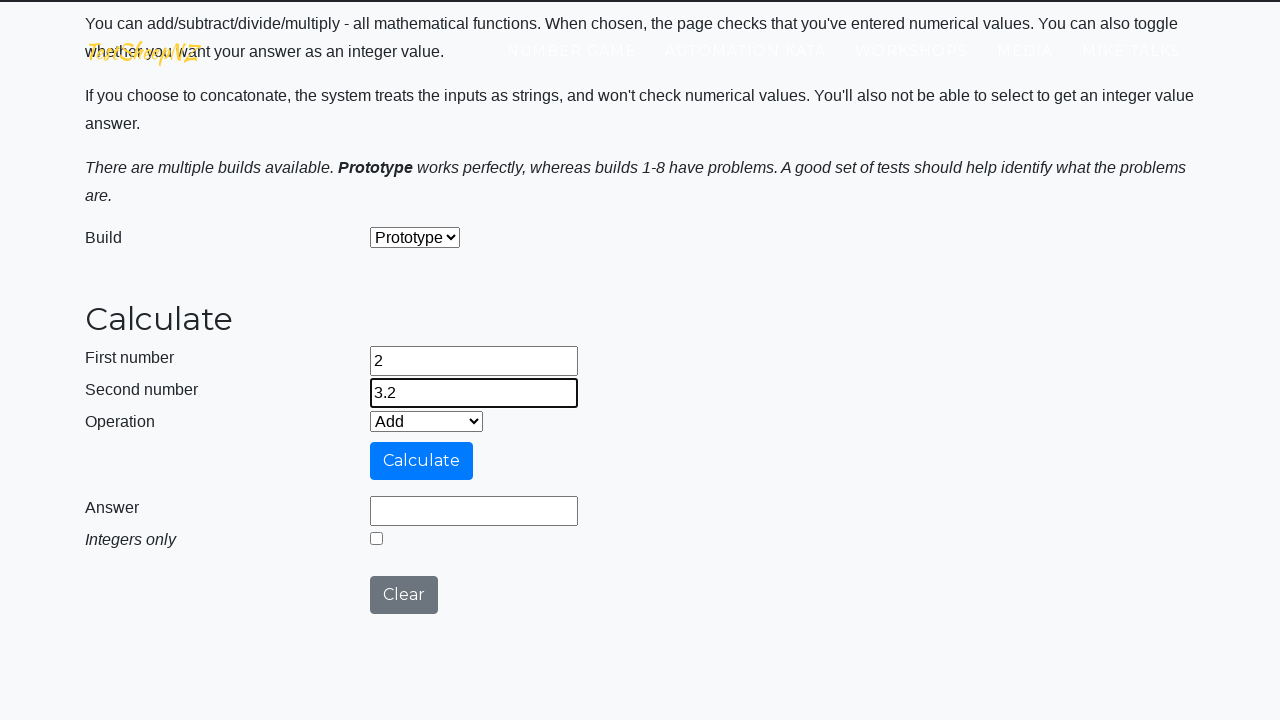

Selected 'Add' operation from dropdown on #selectOperationDropdown
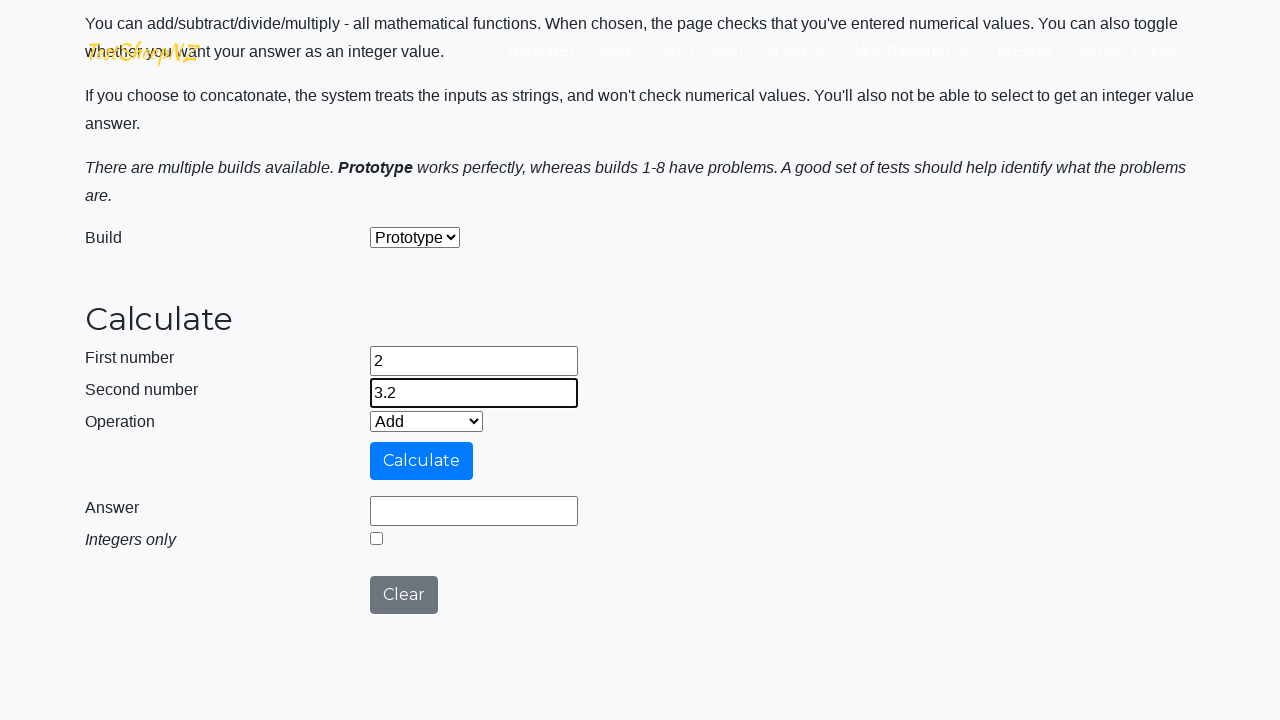

Clicked calculate button at (422, 461) on #calculateButton
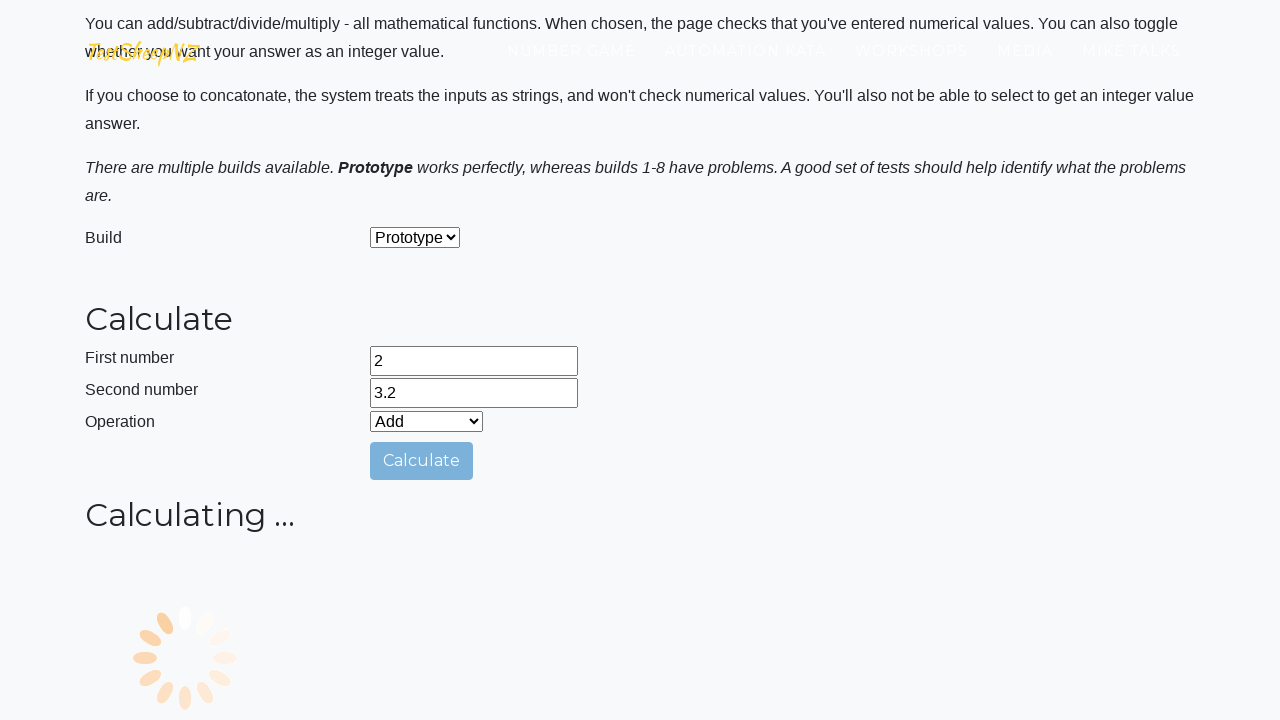

Verified result field contains expected value '5.2'
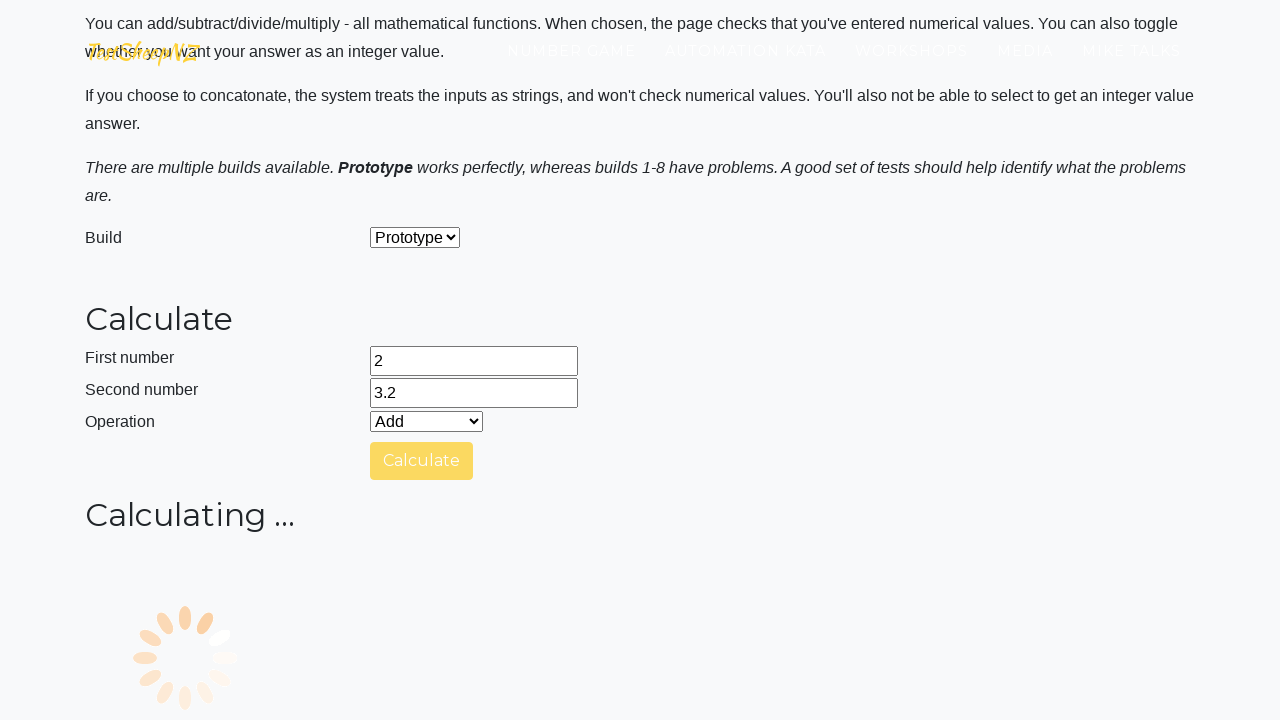

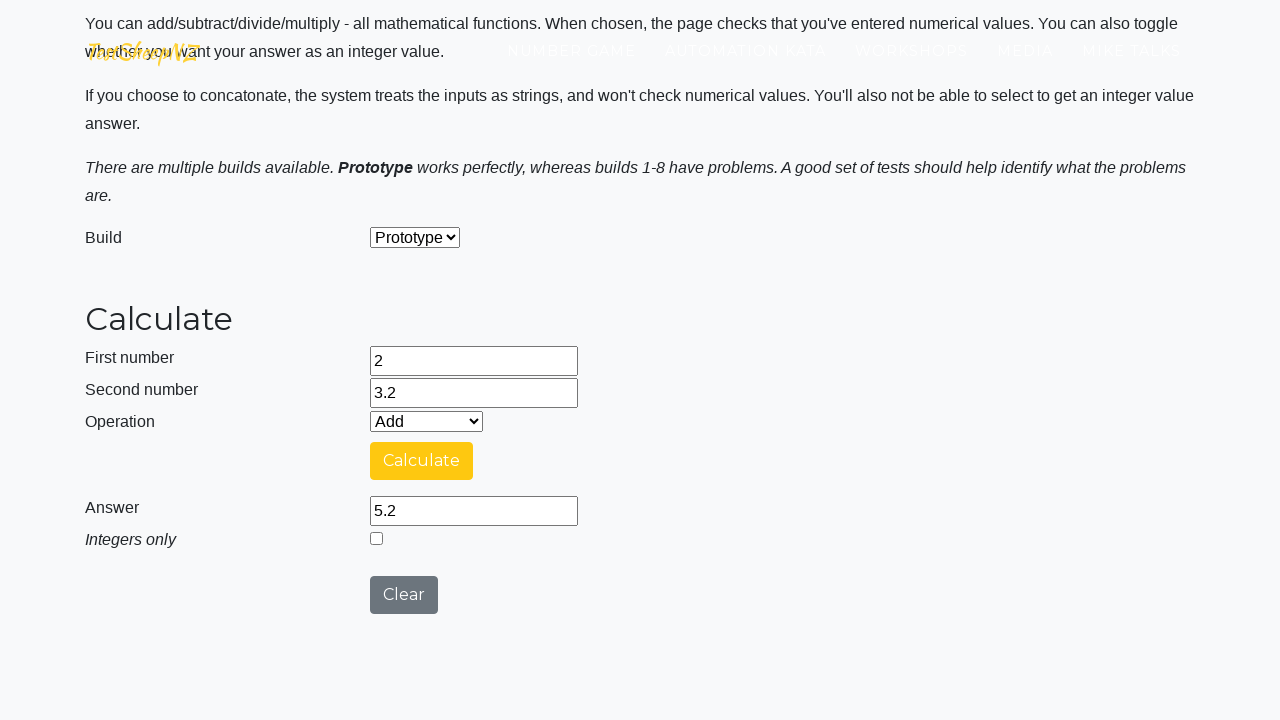